Tests that the "New Arrivals" page displays the correct header title "Новинки" (New Arrivals in Russian)

Starting URL: https://kixbox.ru/collection/new-arrivals

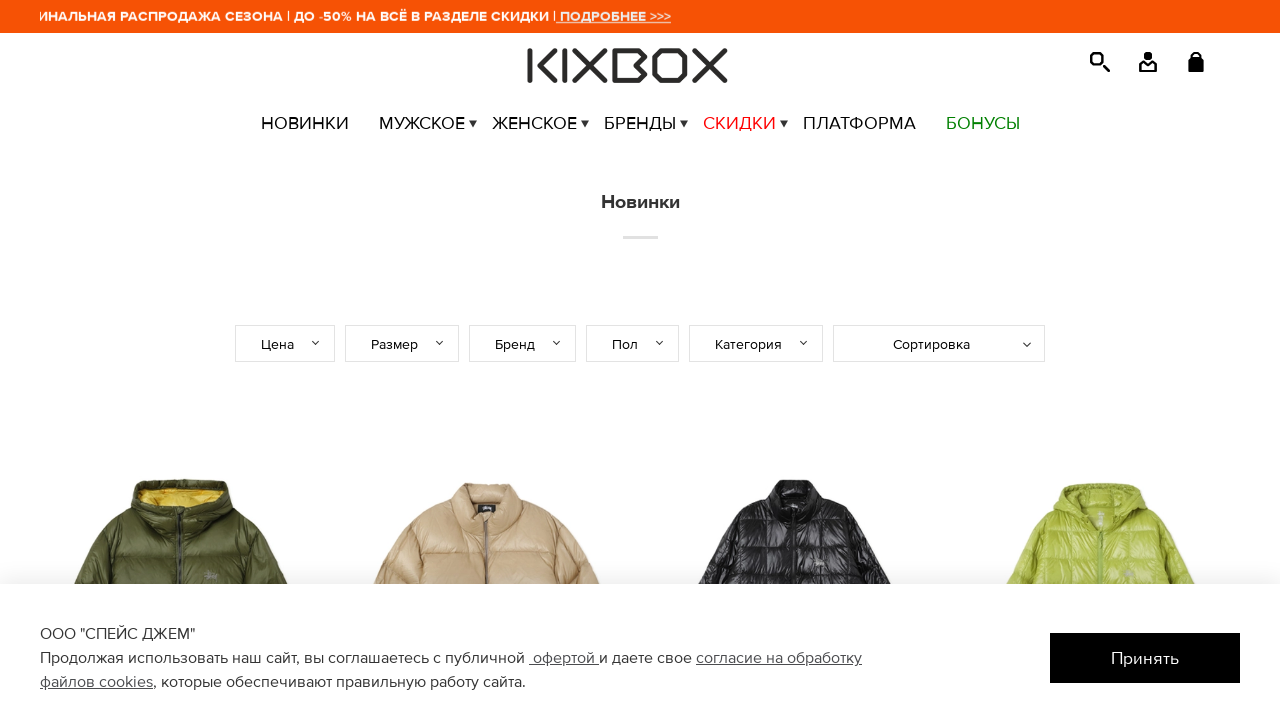

Waited for page header h1.page-headding to become visible
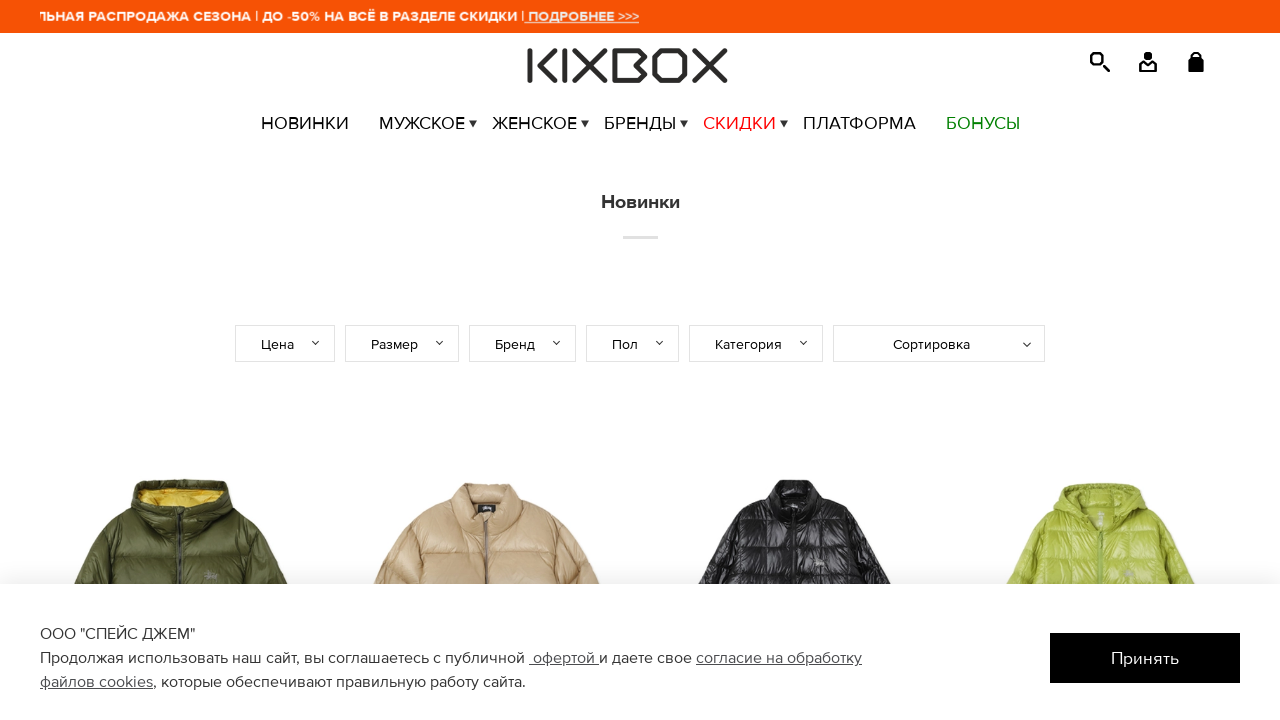

Verified header contains 'Новинки' (New Arrivals)
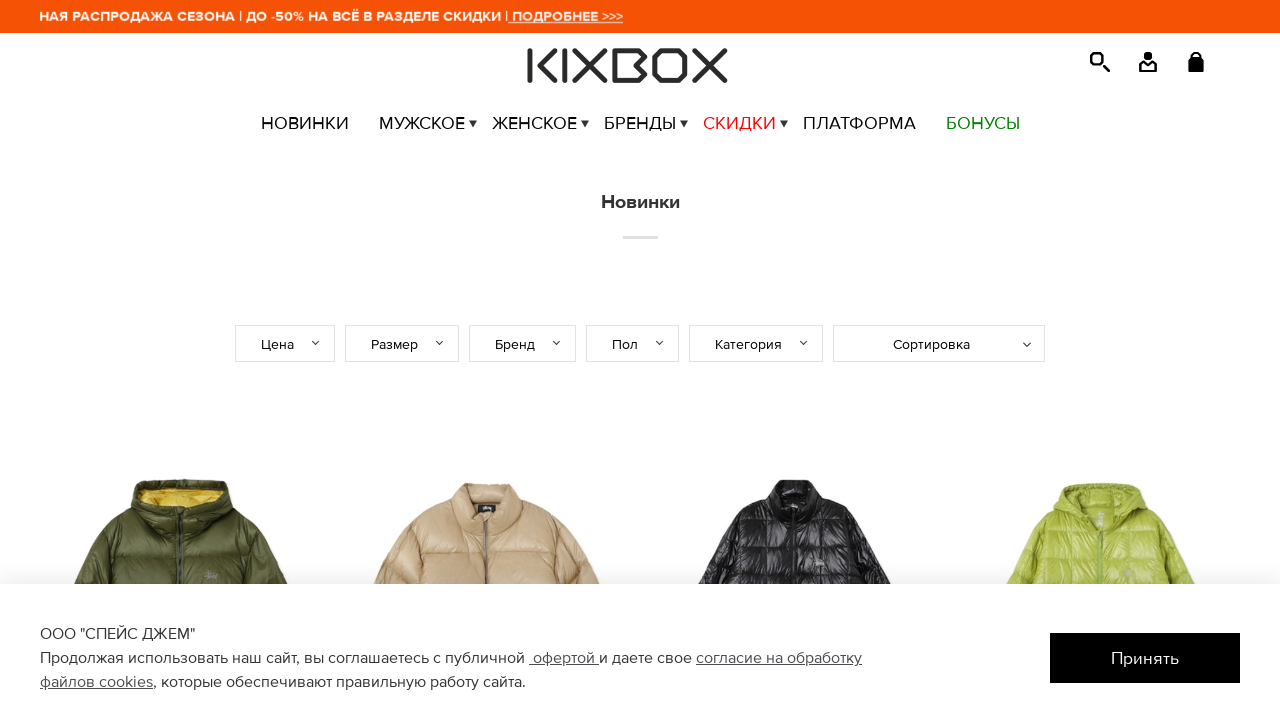

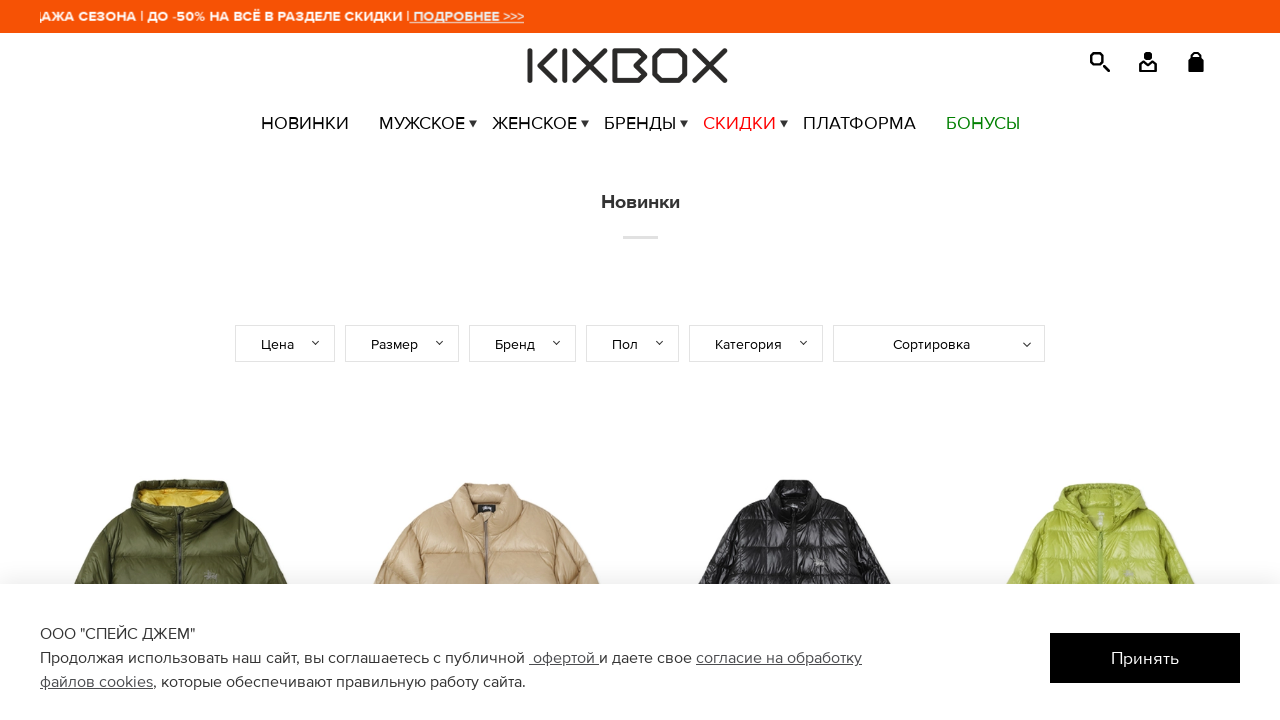